Navigates to the 777.com homepage and verifies the page loads successfully by checking the current URL.

Starting URL: https://www.777.com

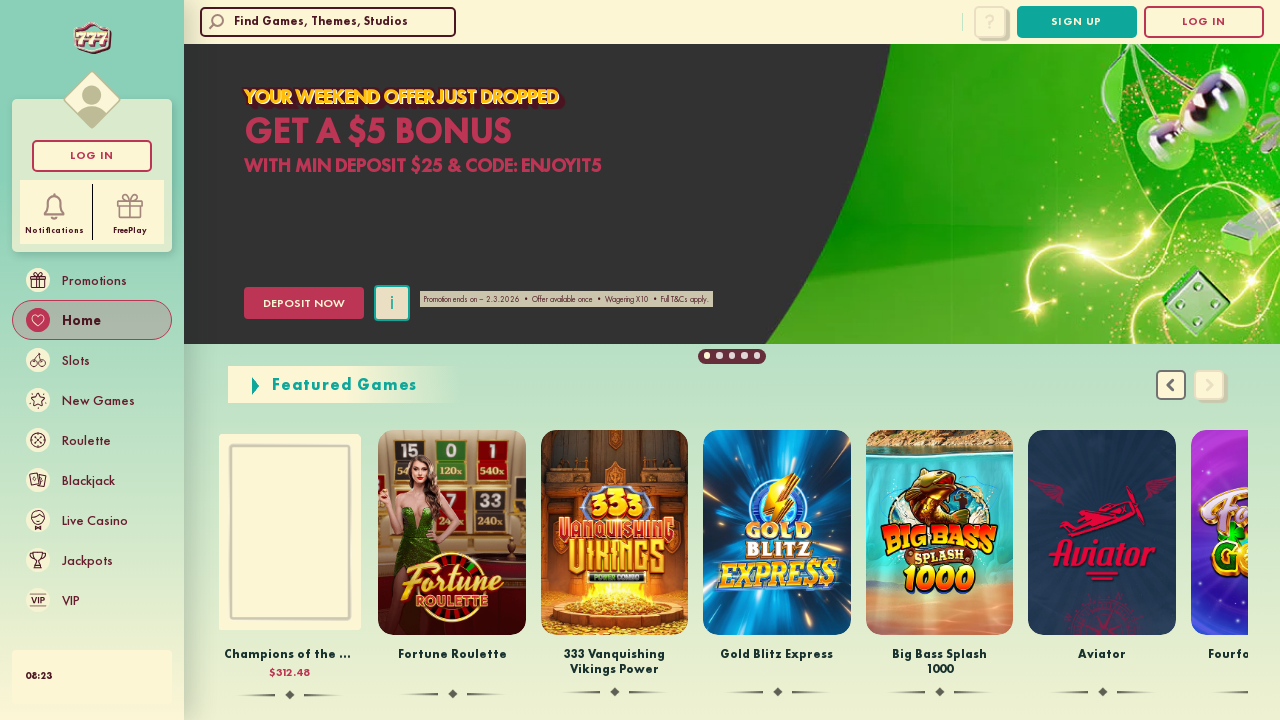

Waited for page DOM content to load
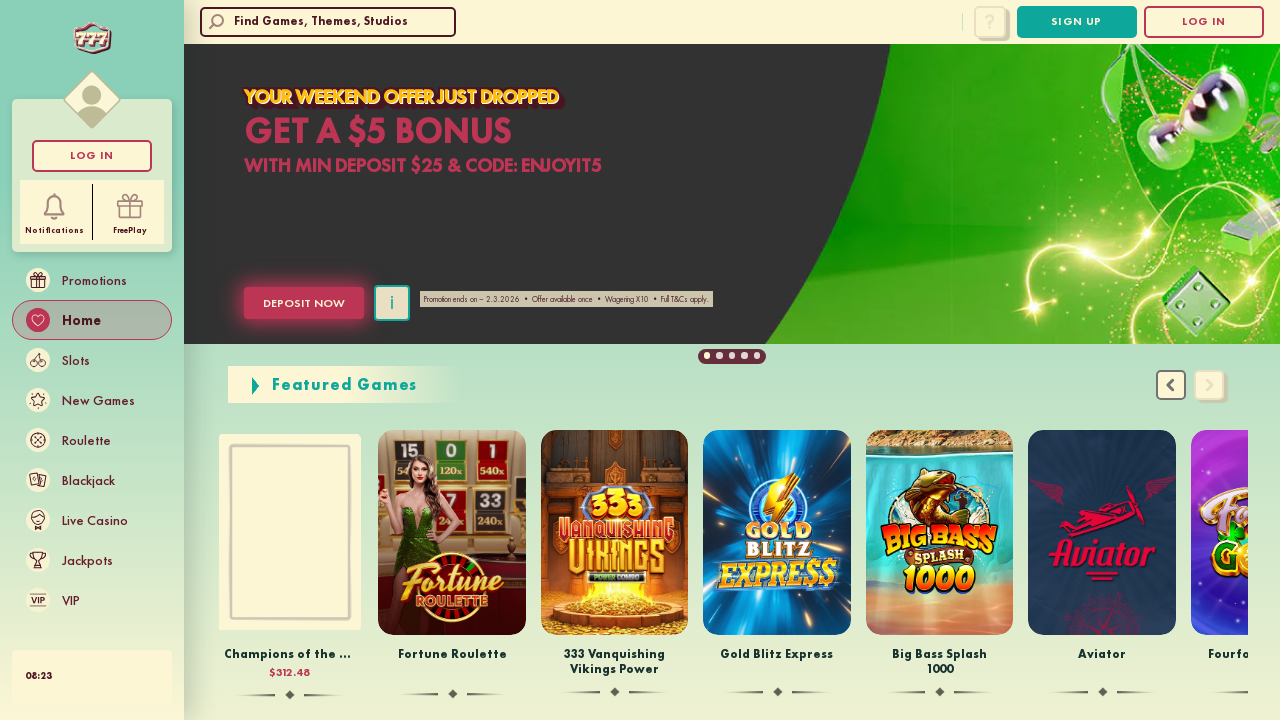

Retrieved current URL from page
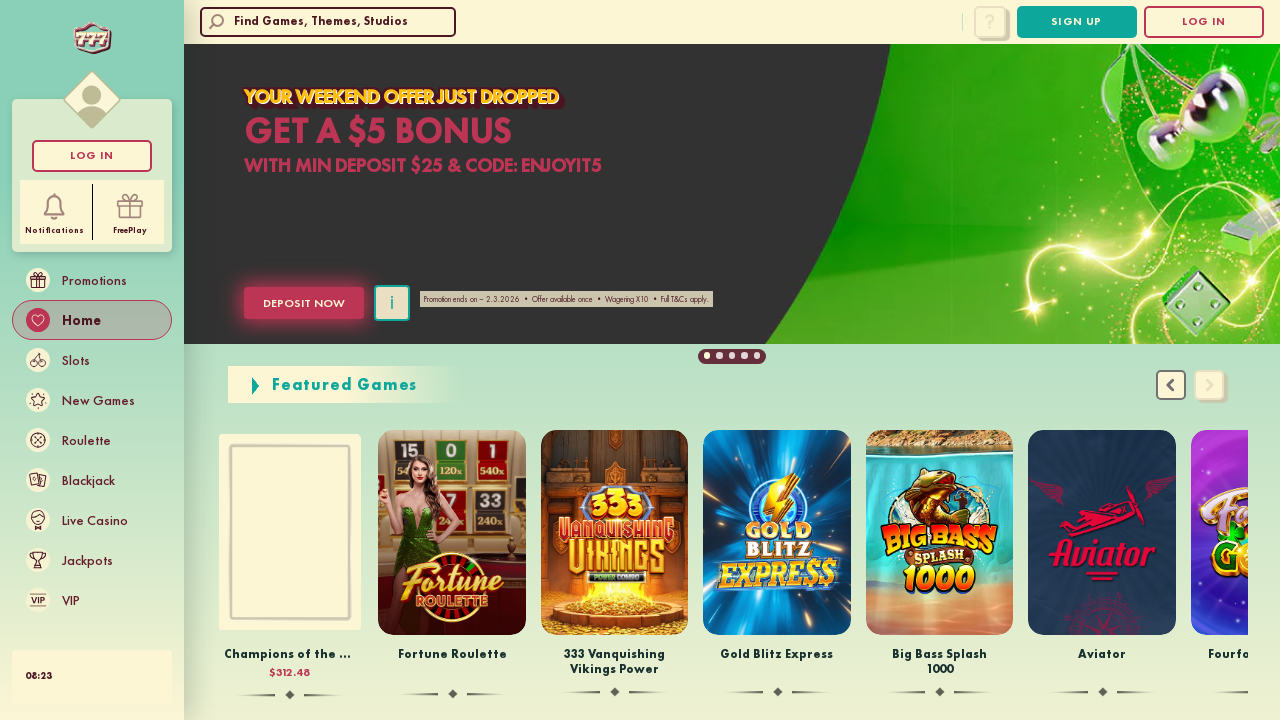

Printed current URL to console
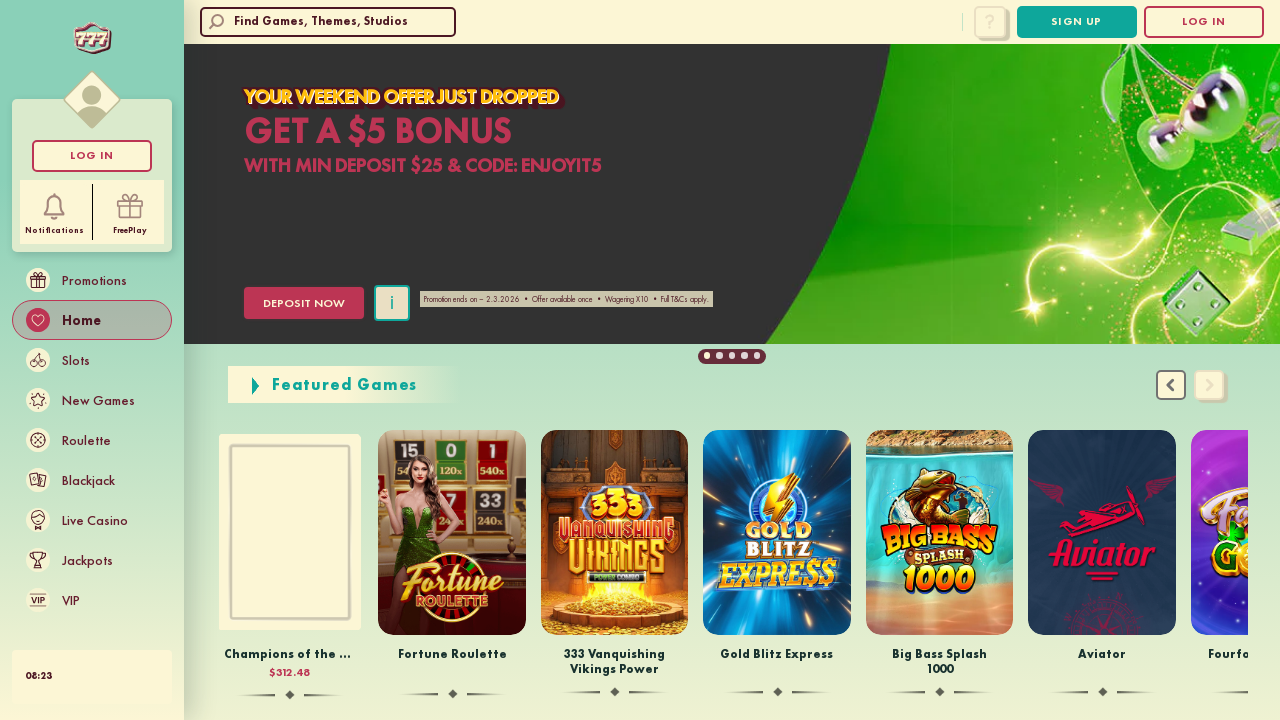

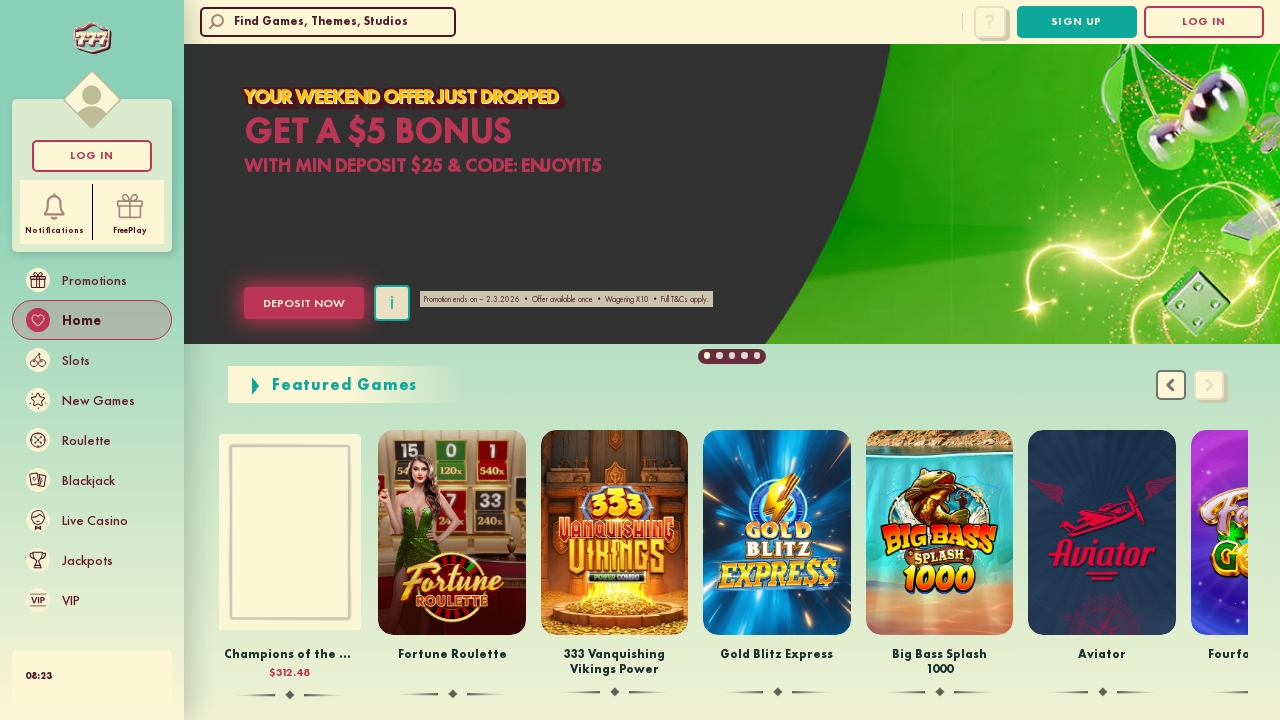